Tests the forgot password functionality by clicking the forgot password link and entering a username/email for password reset

Starting URL: https://opensource-demo.orangehrmlive.com/web/index.php/auth/login

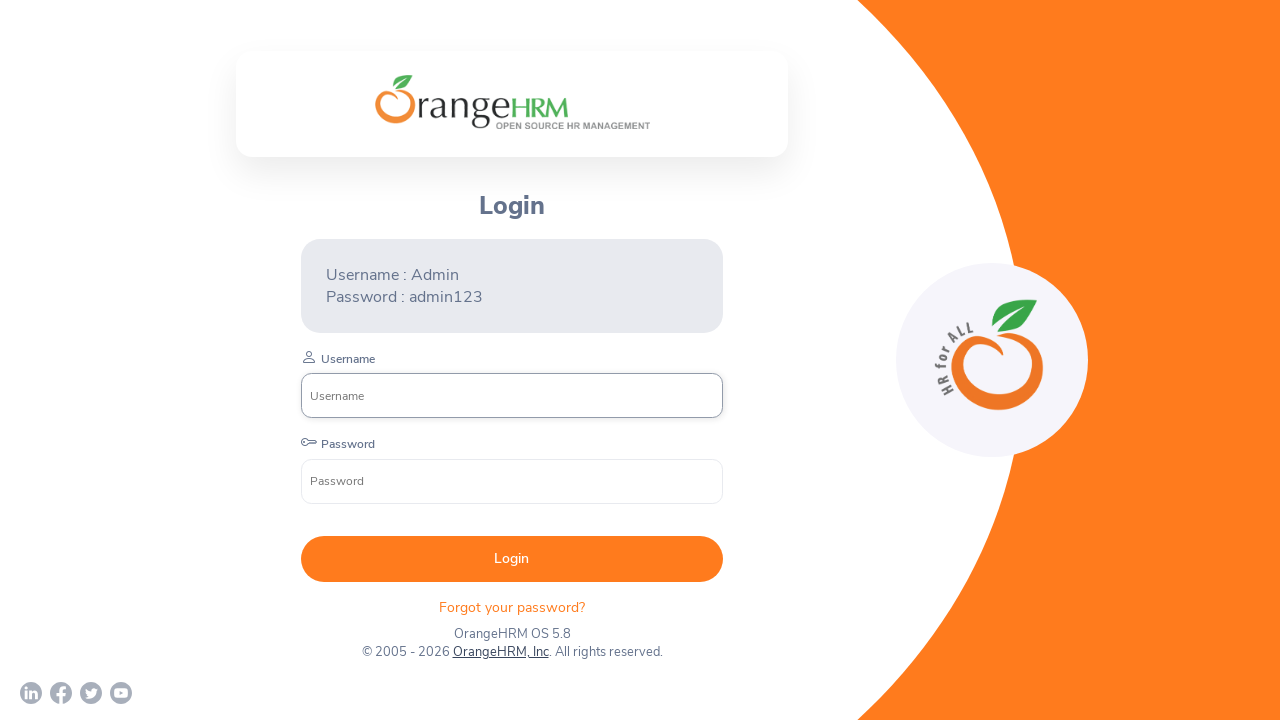

Clicked 'Forgot your password?' link at (512, 607) on text=Forgot your password?
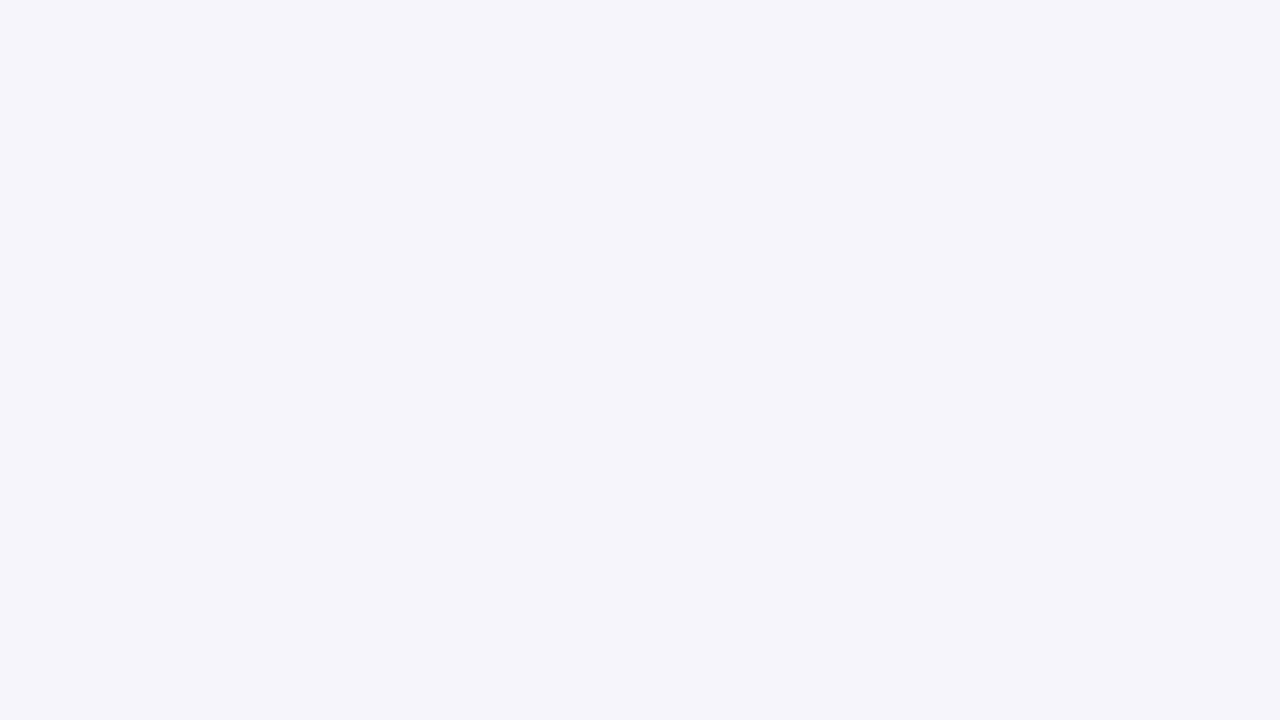

Password reset page loaded with username input field visible
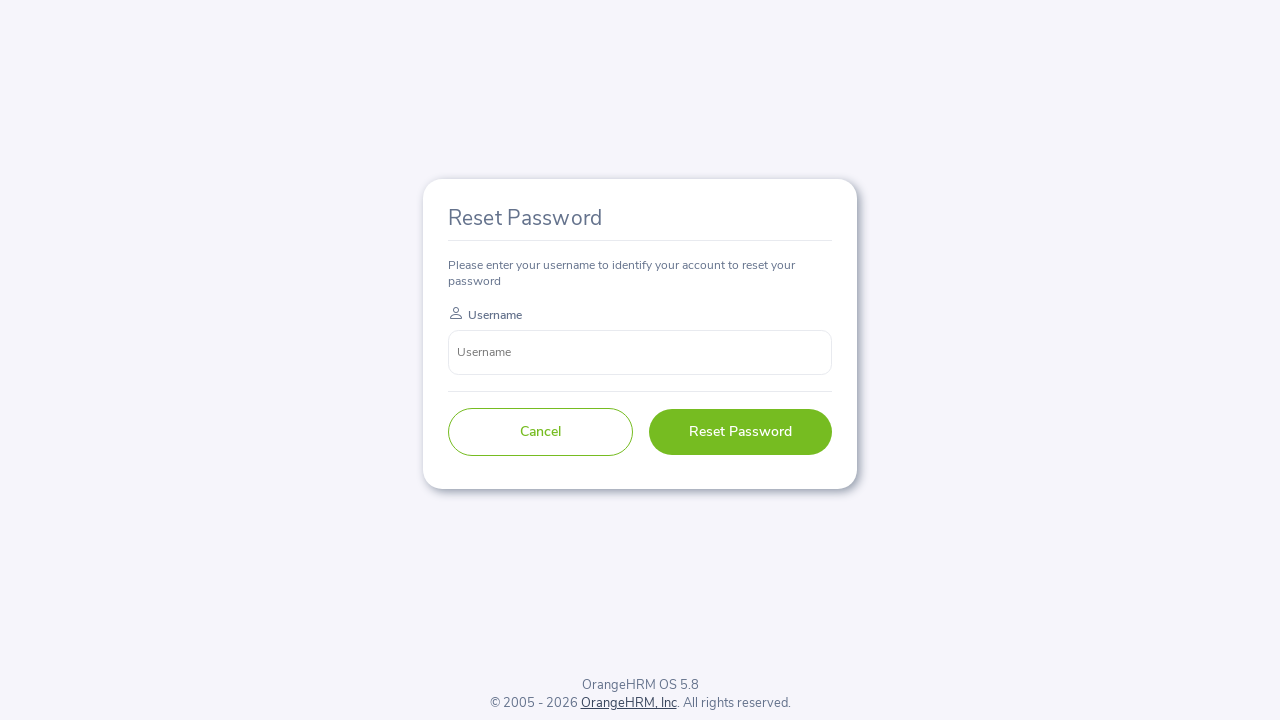

Entered 'testuser@example.com' in username field on input[name='username']
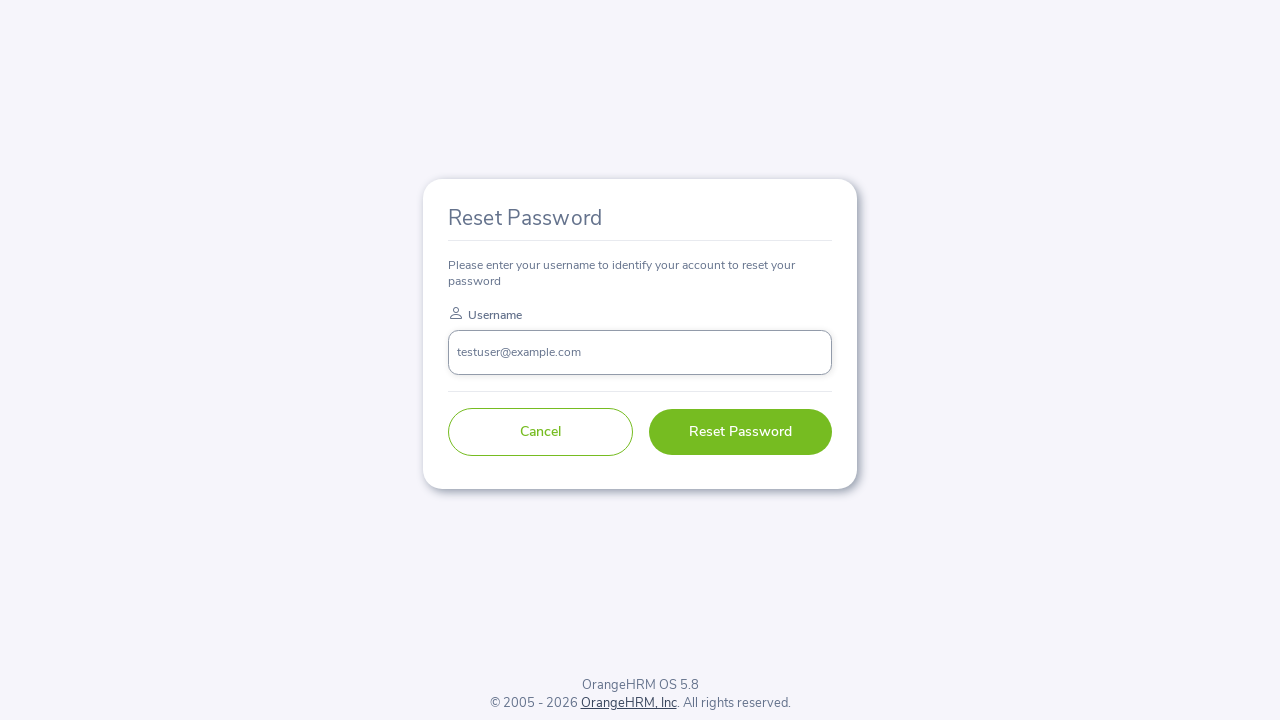

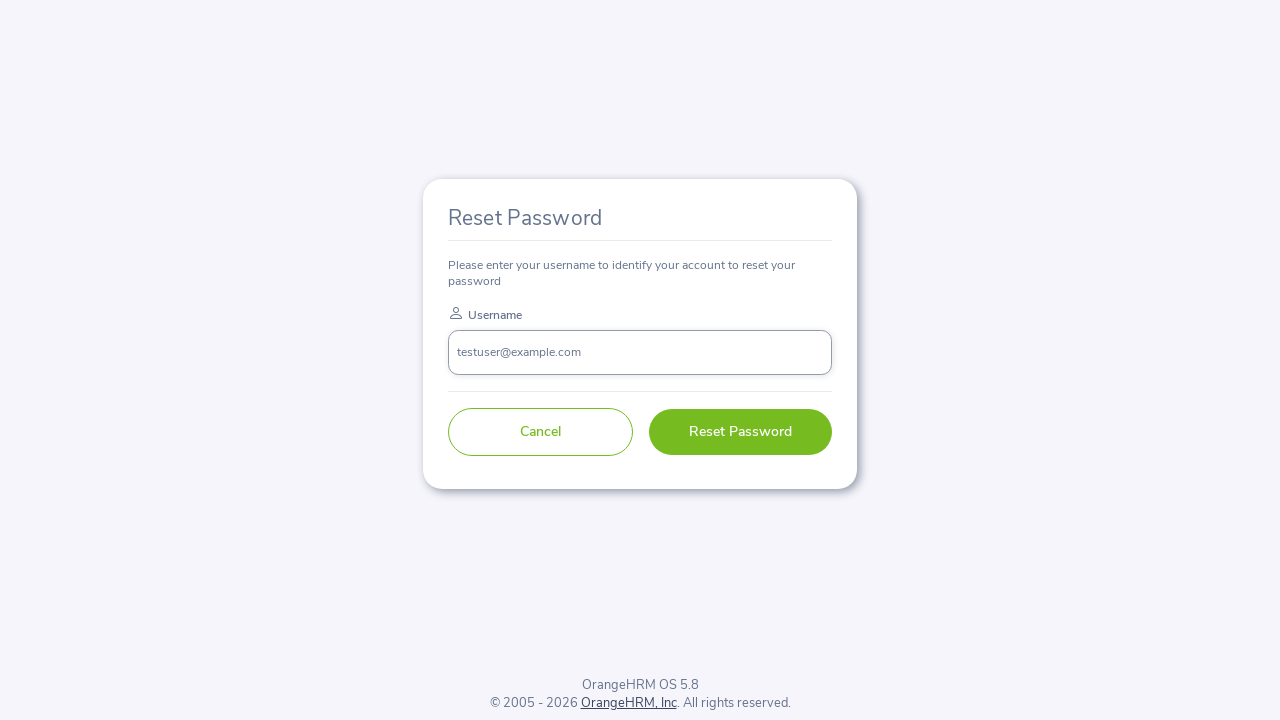